Solves a math problem by reading two numbers from the page, calculating their sum, and selecting the result from a dropdown menu

Starting URL: http://suninjuly.github.io/selects1.html

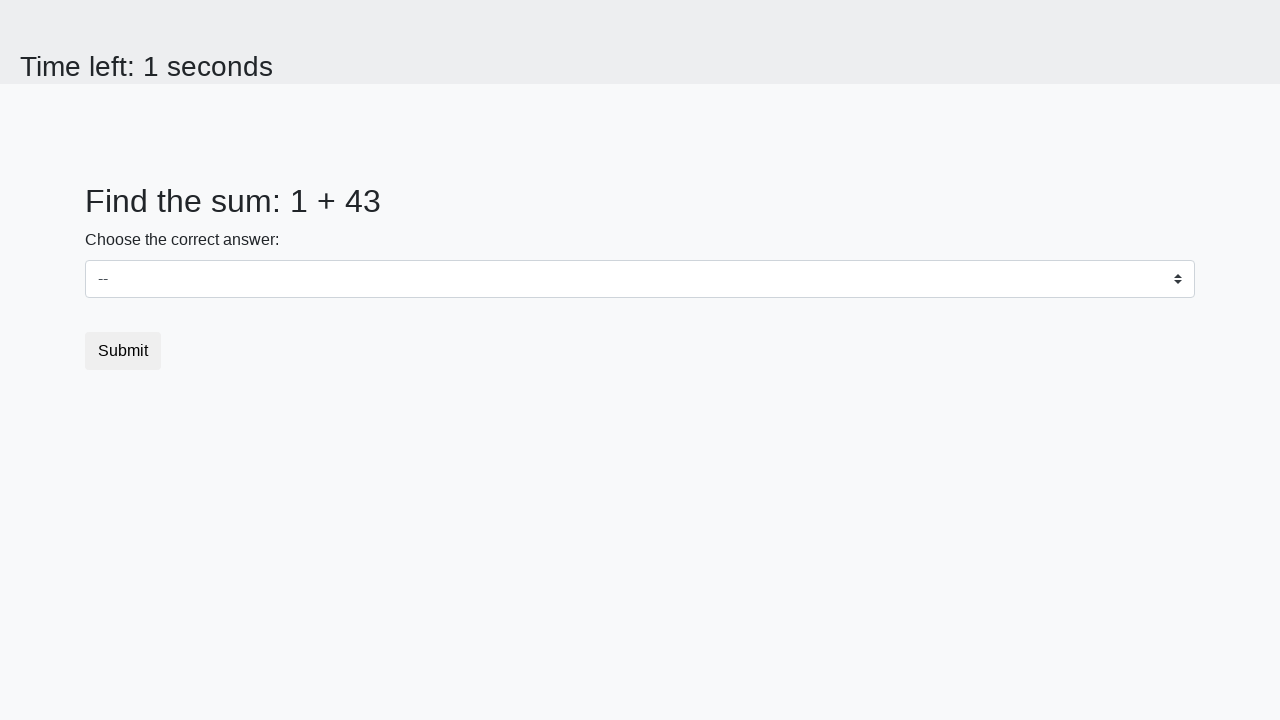

Retrieved first number from page
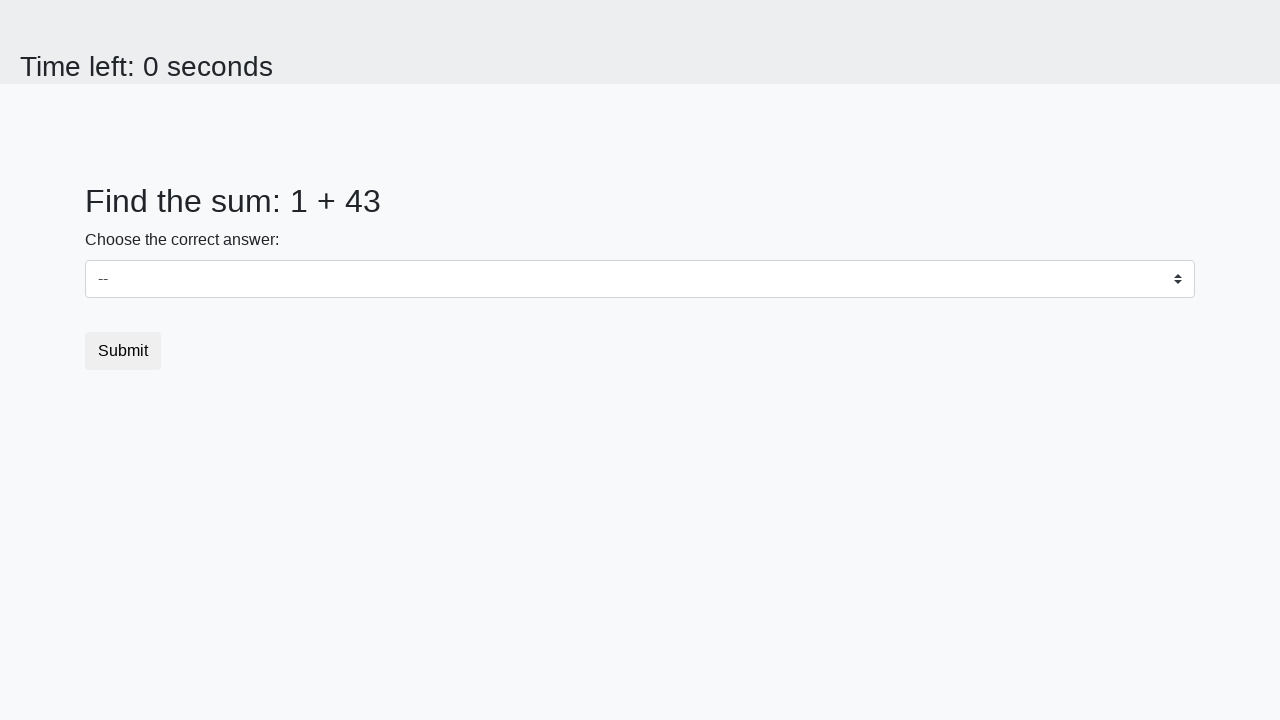

Retrieved second number from page
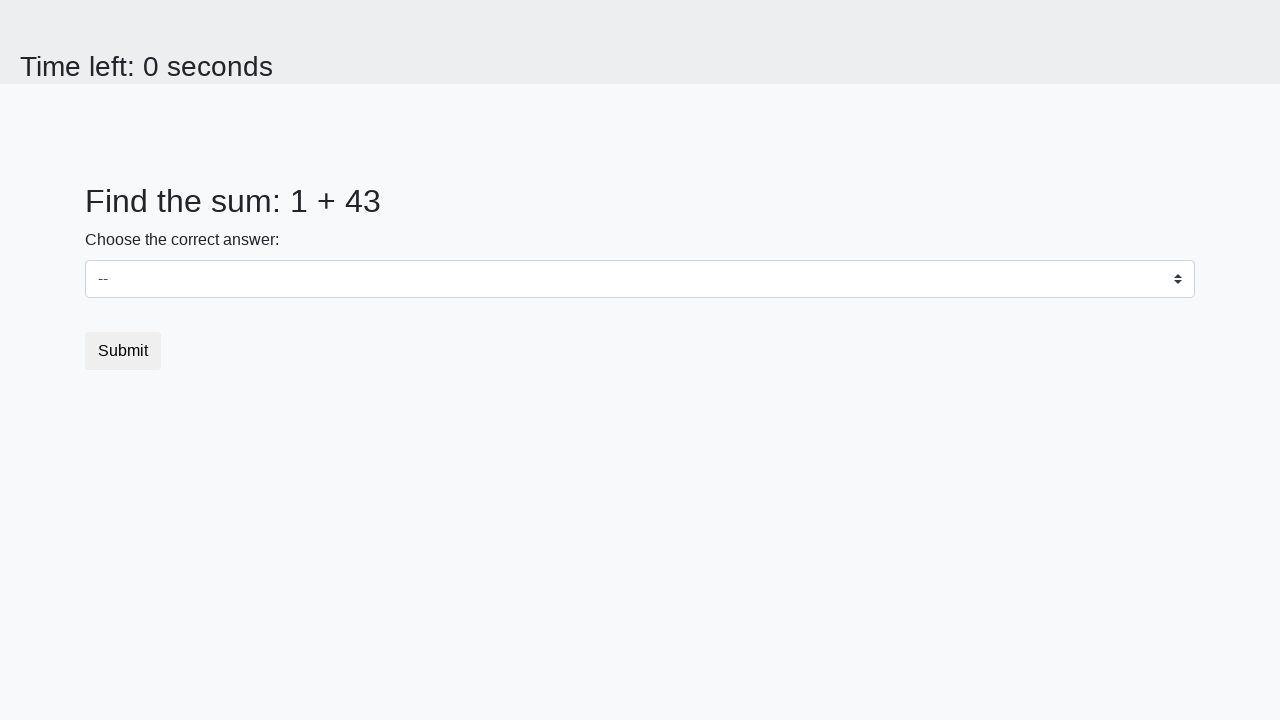

Calculated sum of 1 + 43 = 44
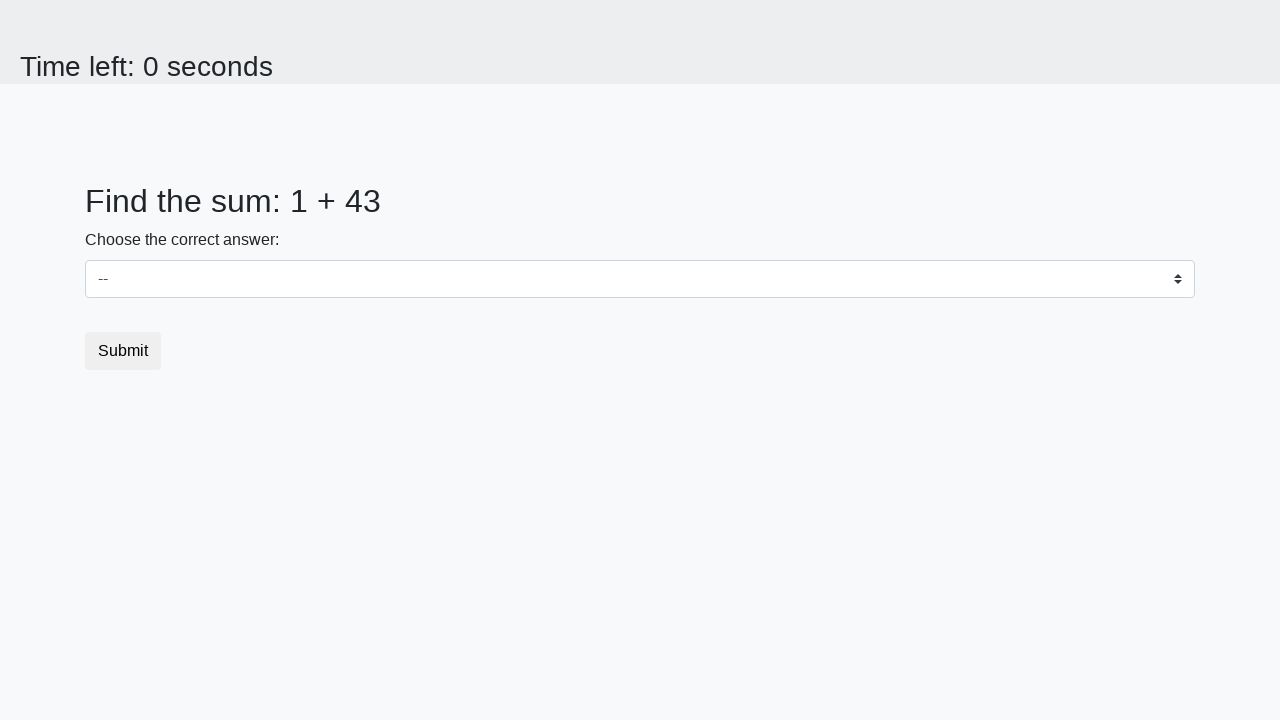

Selected result '44' from dropdown menu on #dropdown
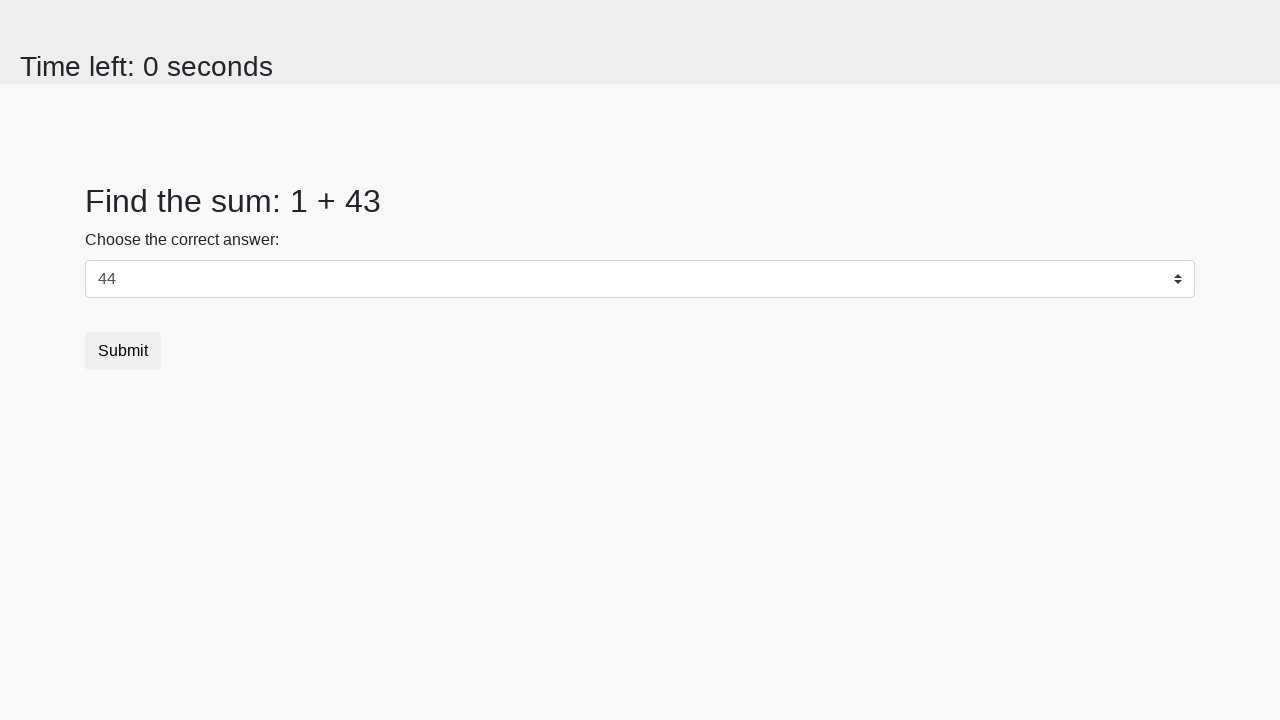

Clicked submit button at (123, 351) on .btn
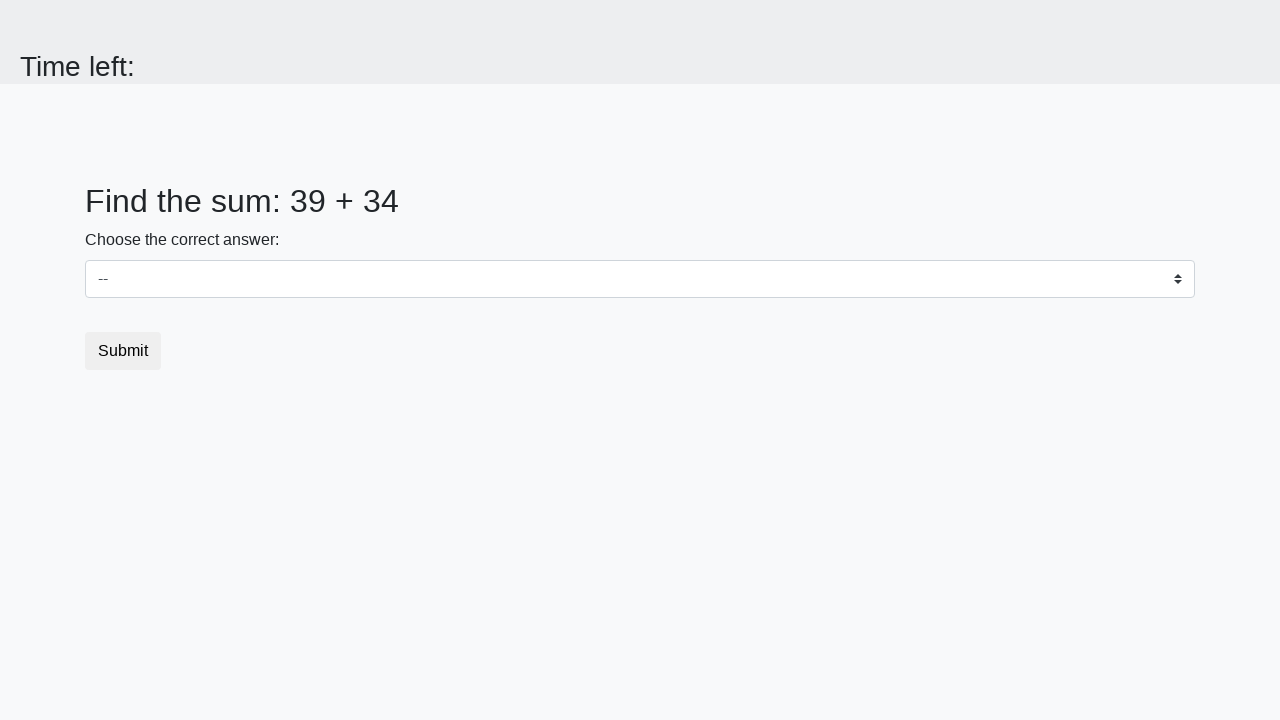

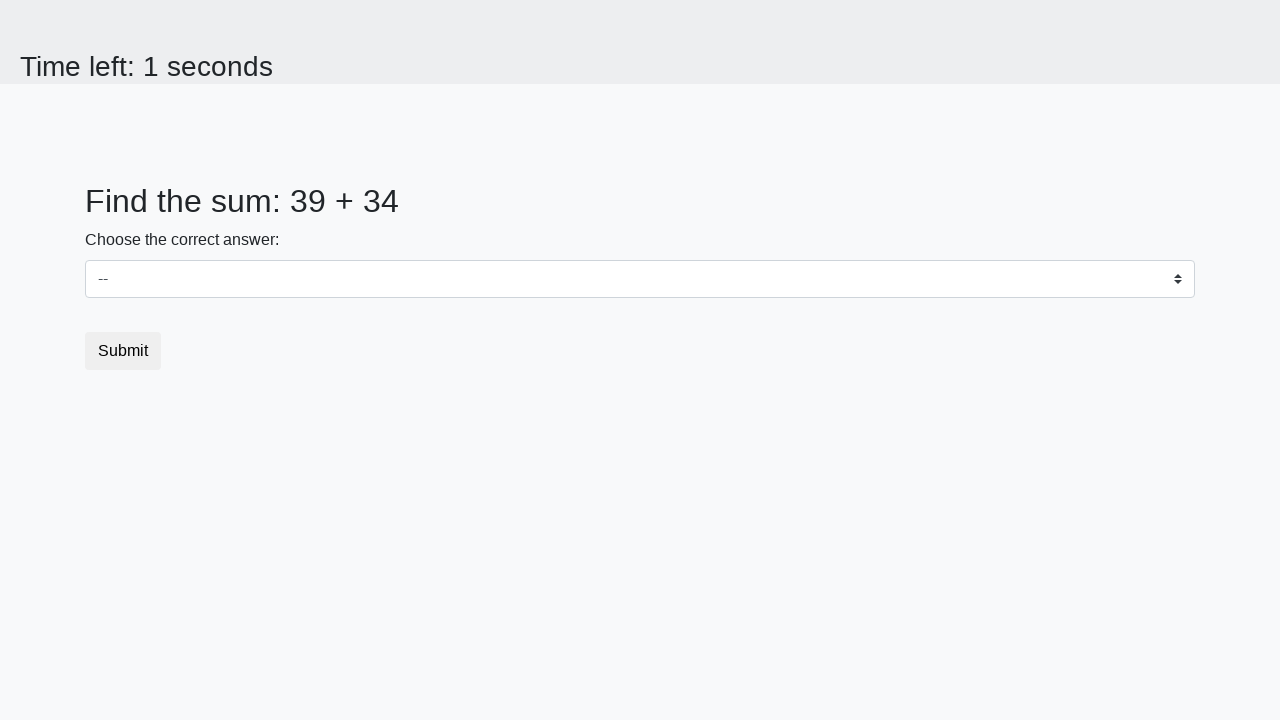